Tests frame navigation by switching between two frames and verifying text content within each frame

Starting URL: https://demoqa.com/

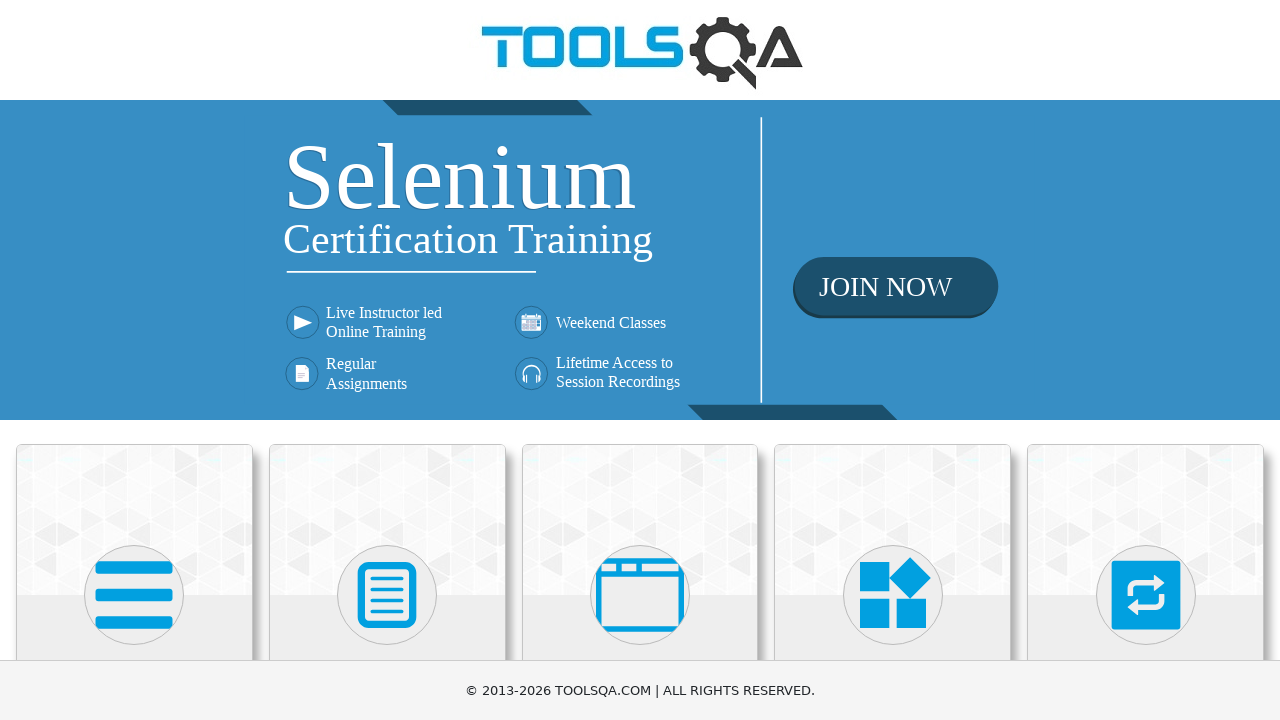

Clicked on 'Alerts, Frame & Windows' section at (640, 360) on xpath=//h5[text()='Alerts, Frame & Windows']
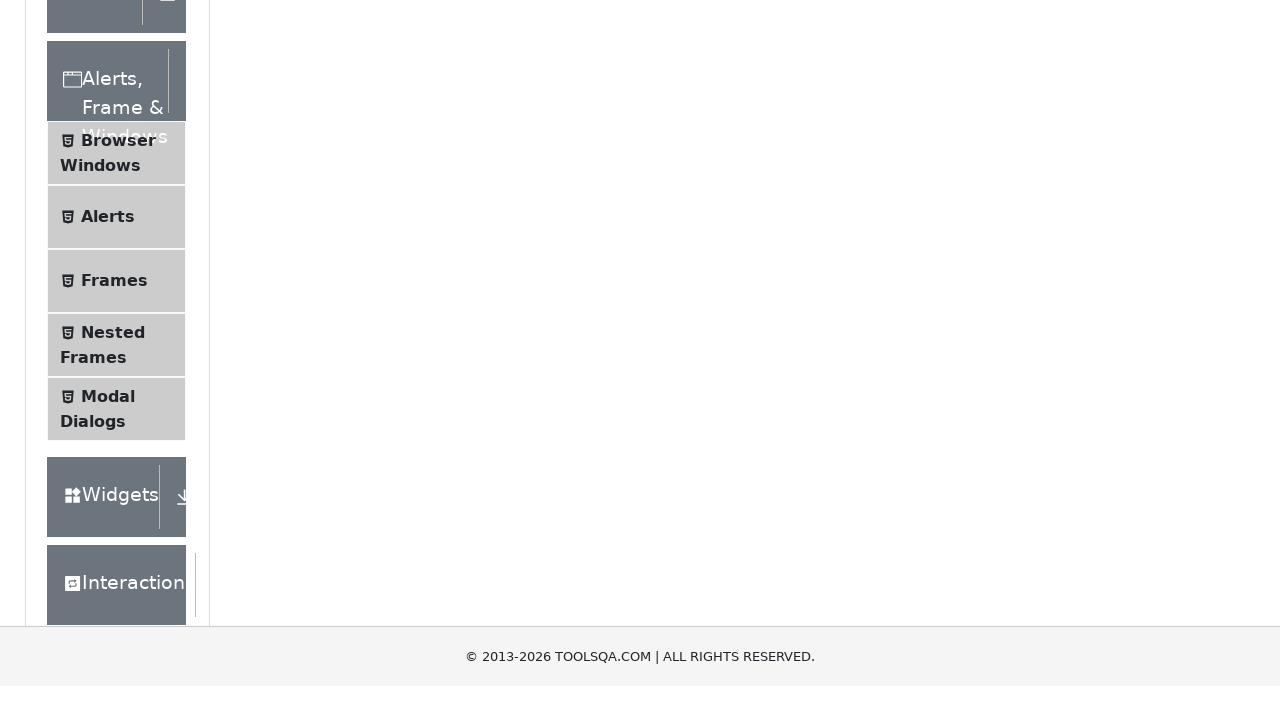

Clicked on 'Frames' menu item at (114, 565) on xpath=//span[text()='Frames']
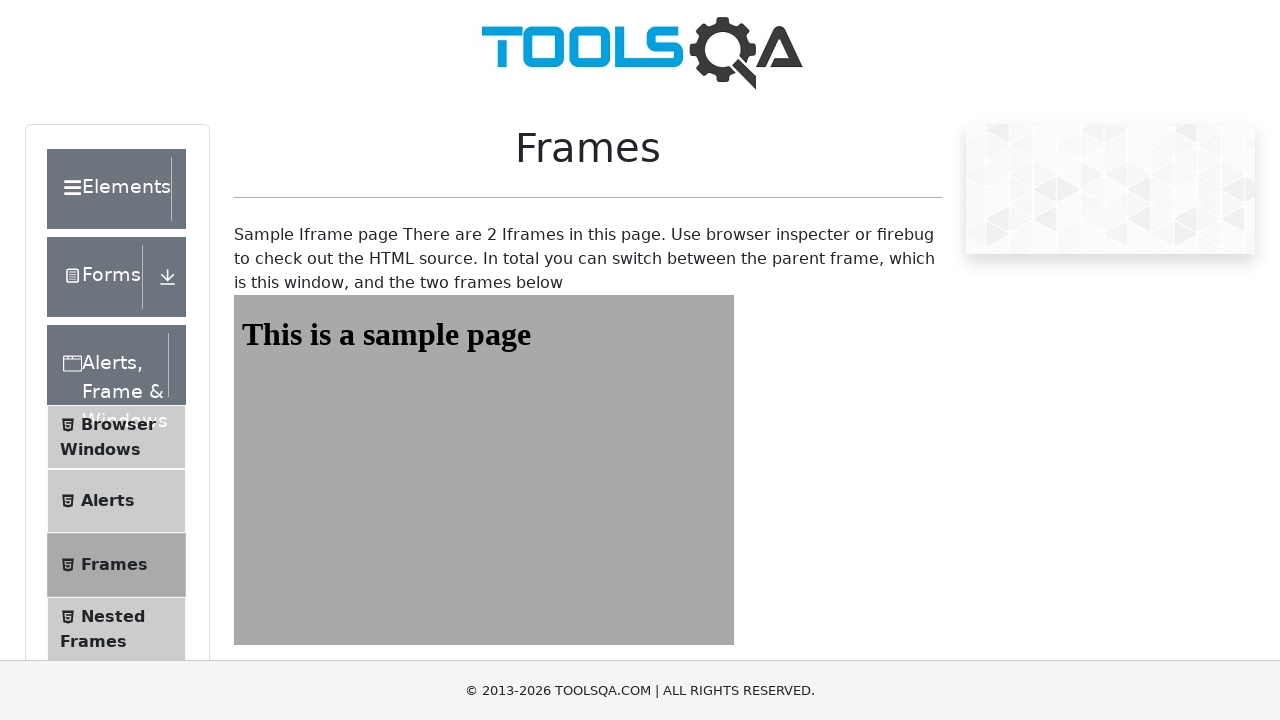

Switched to first frame
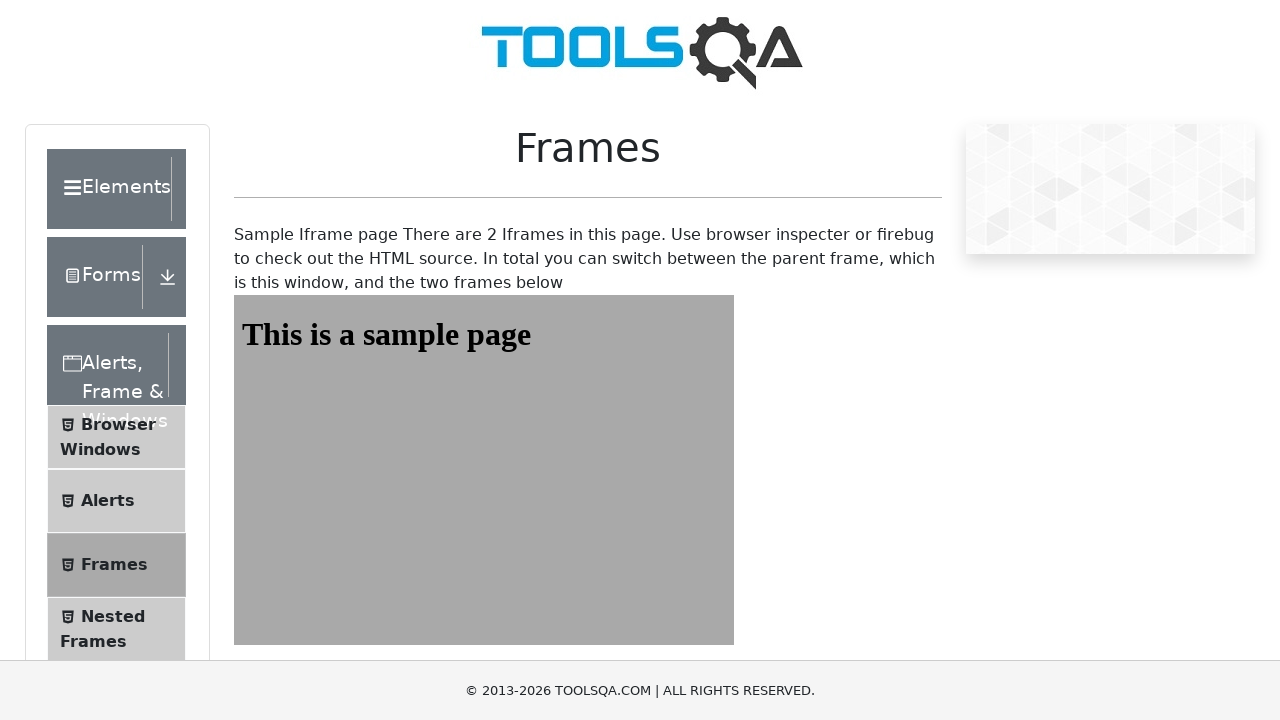

Sample heading loaded in frame 1
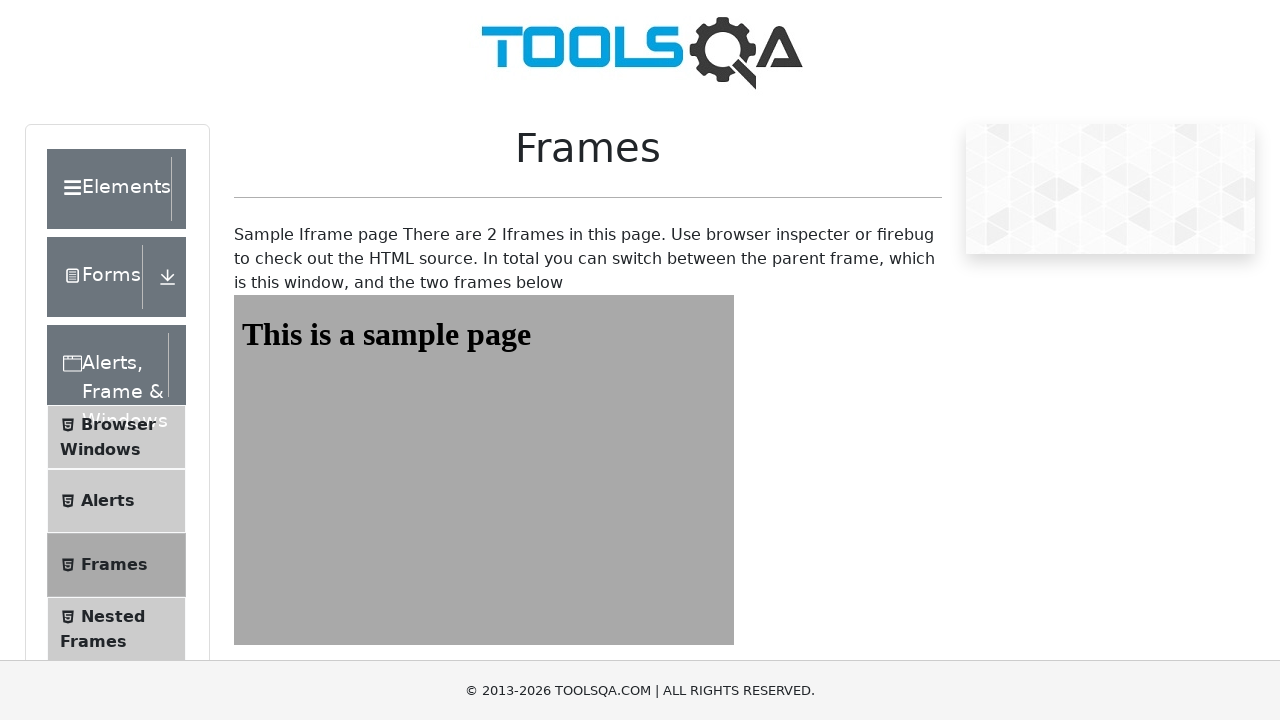

Switched to second frame
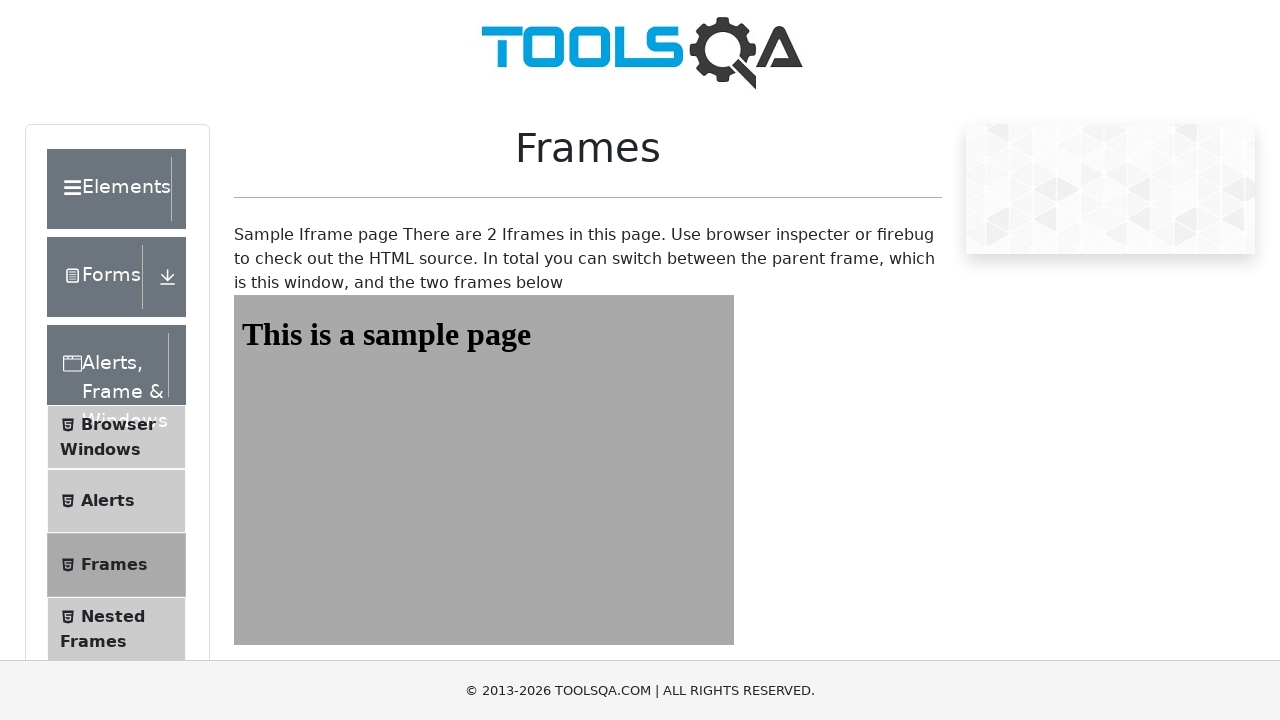

Sample heading loaded in frame 2
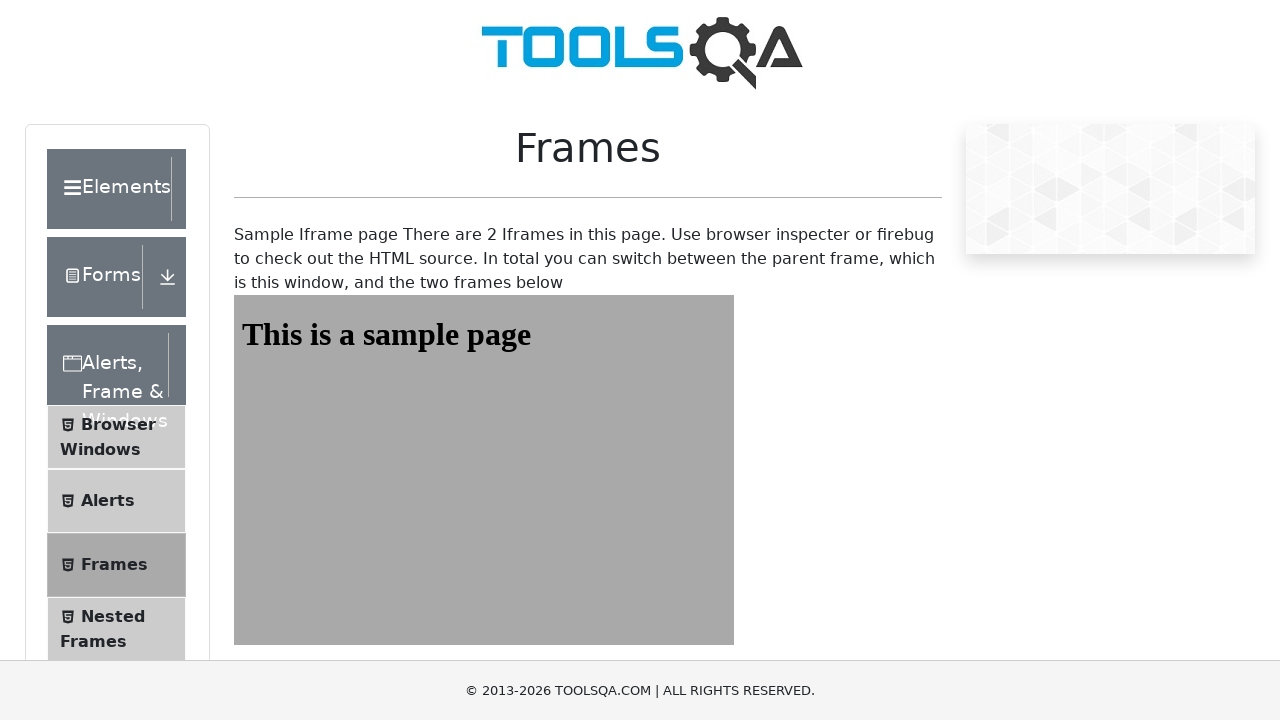

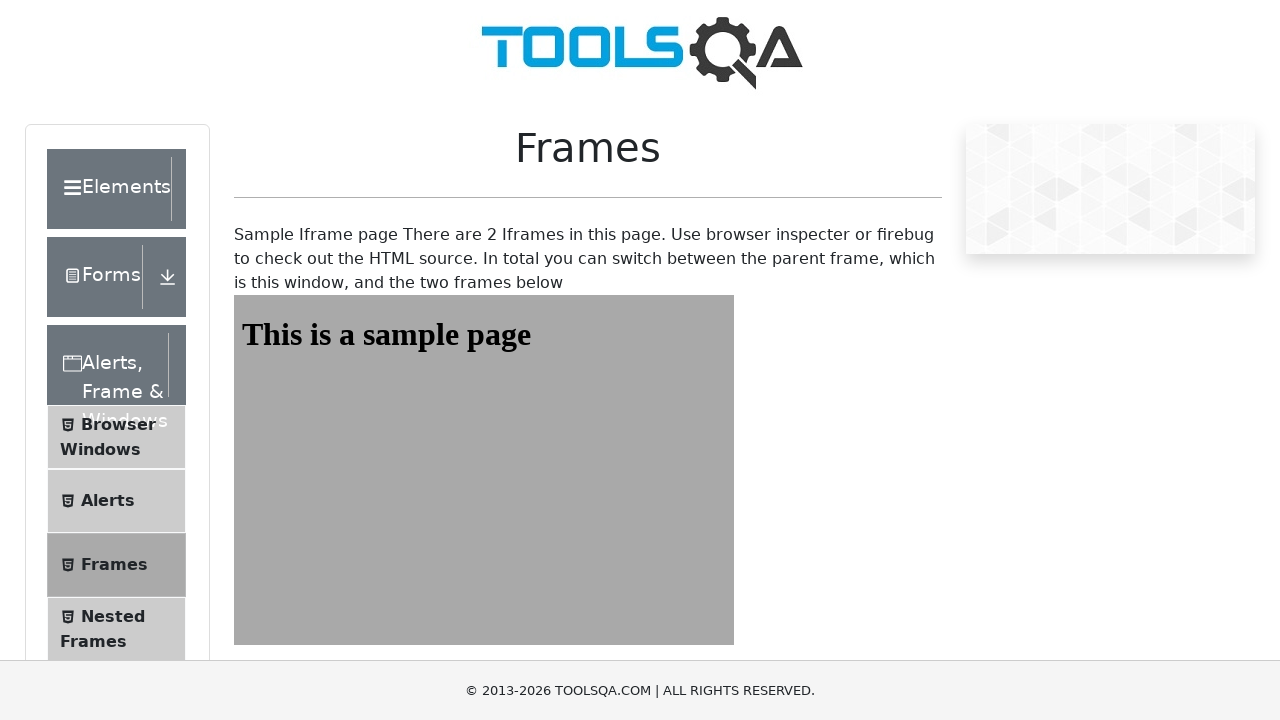